Tests that Clear completed button is hidden when there are no completed items

Starting URL: https://demo.playwright.dev/todomvc

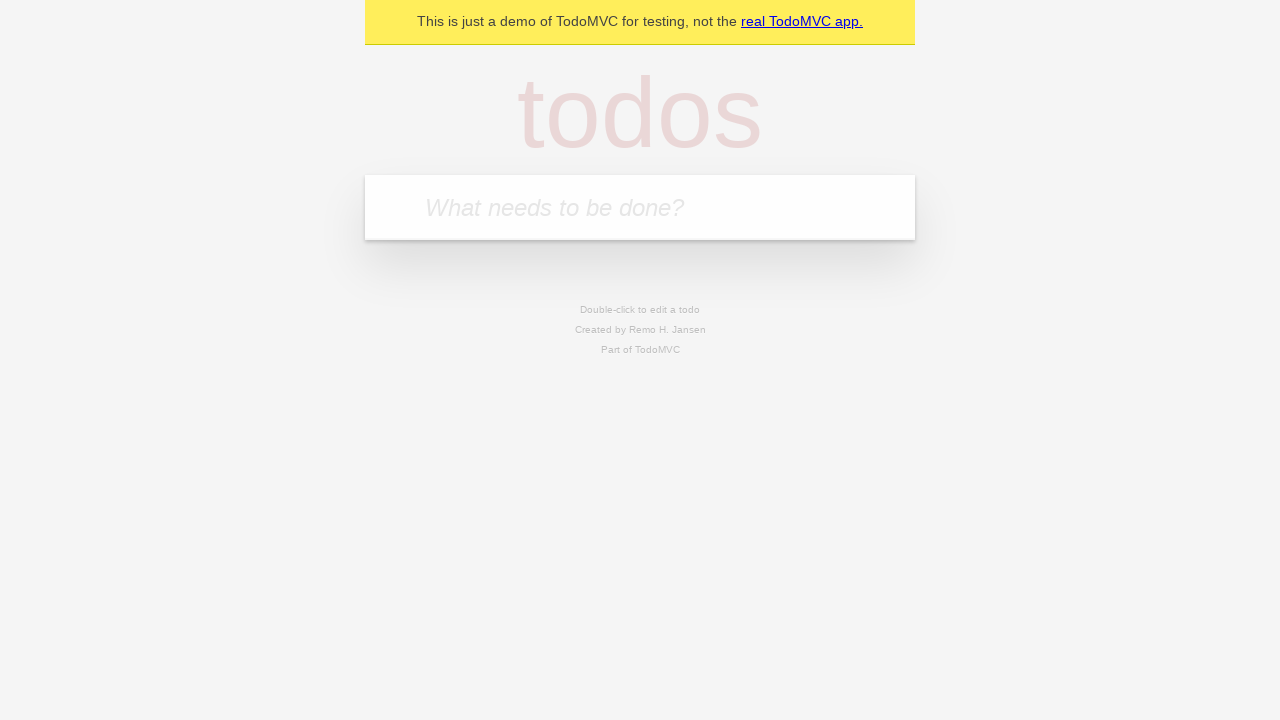

Filled todo input with 'buy some cheese' on internal:attr=[placeholder="What needs to be done?"i]
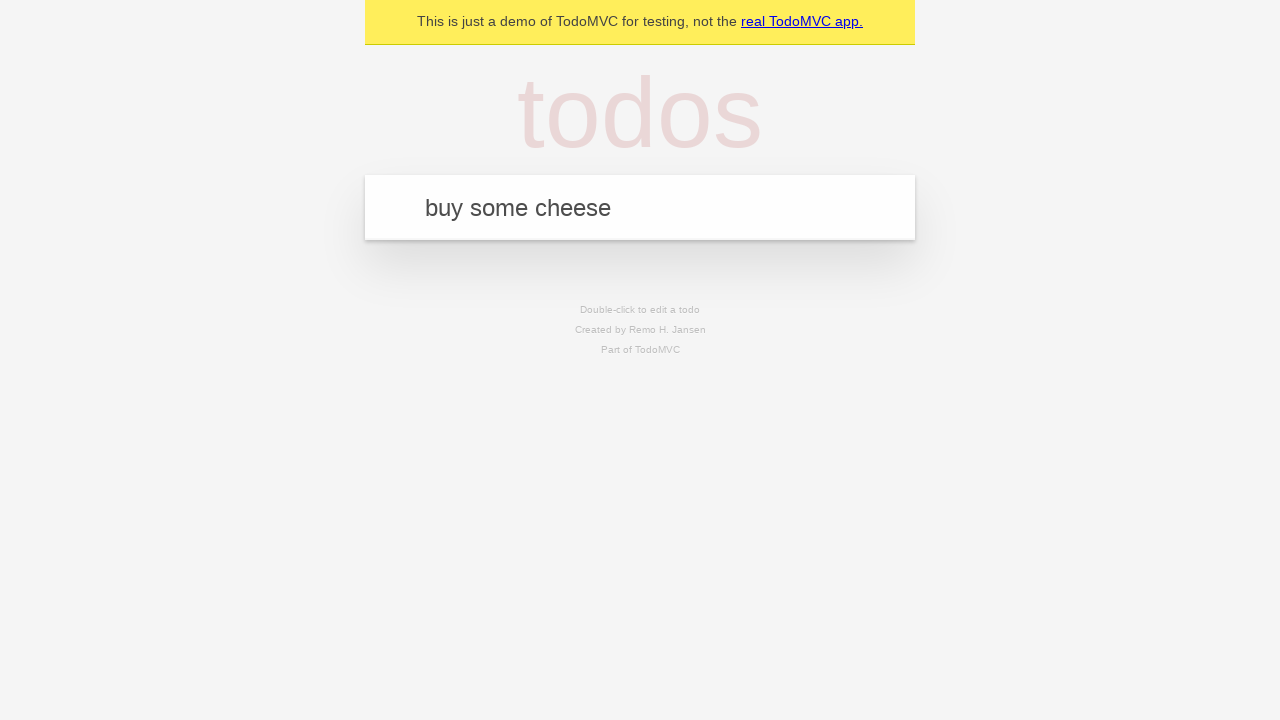

Pressed Enter to add todo 'buy some cheese' on internal:attr=[placeholder="What needs to be done?"i]
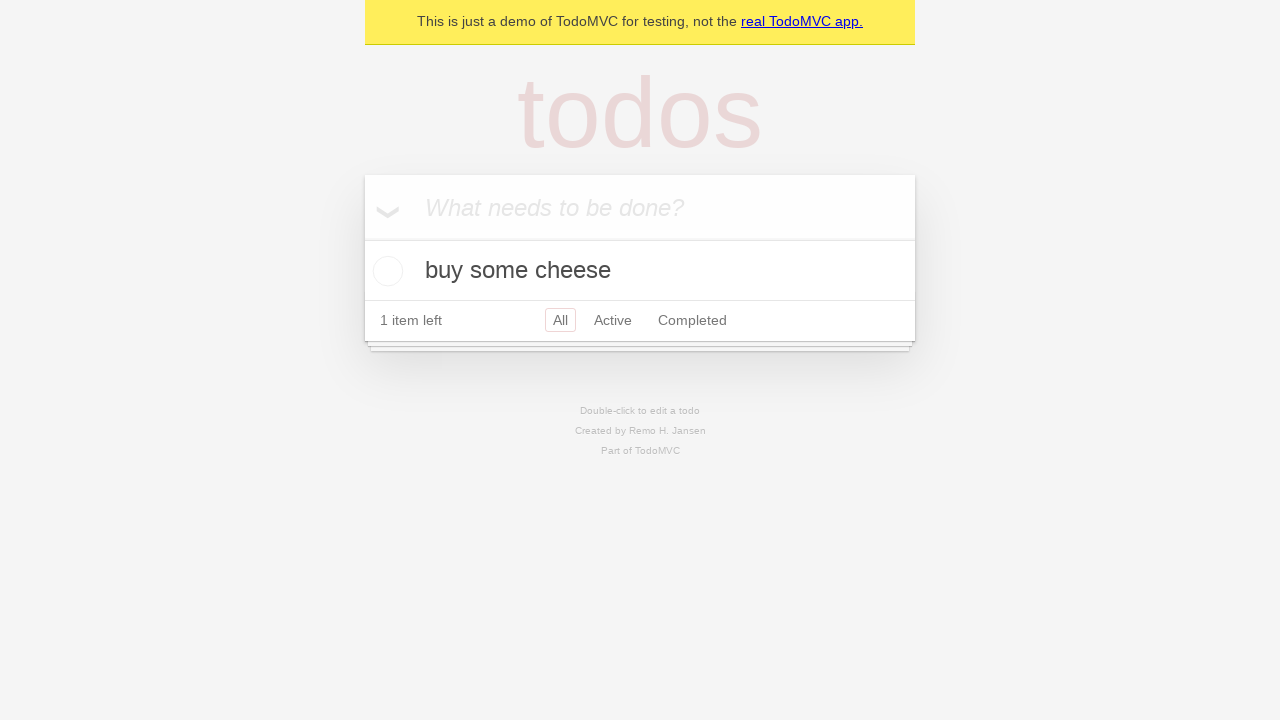

Filled todo input with 'feed the cat' on internal:attr=[placeholder="What needs to be done?"i]
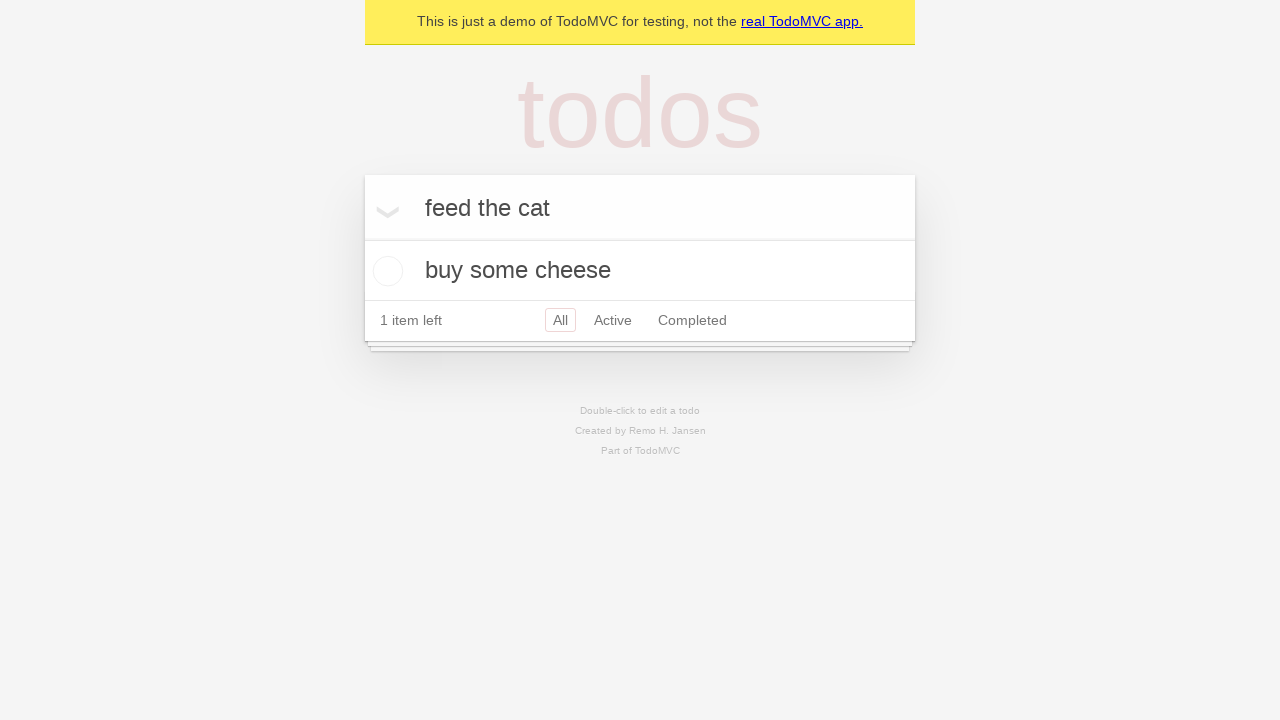

Pressed Enter to add todo 'feed the cat' on internal:attr=[placeholder="What needs to be done?"i]
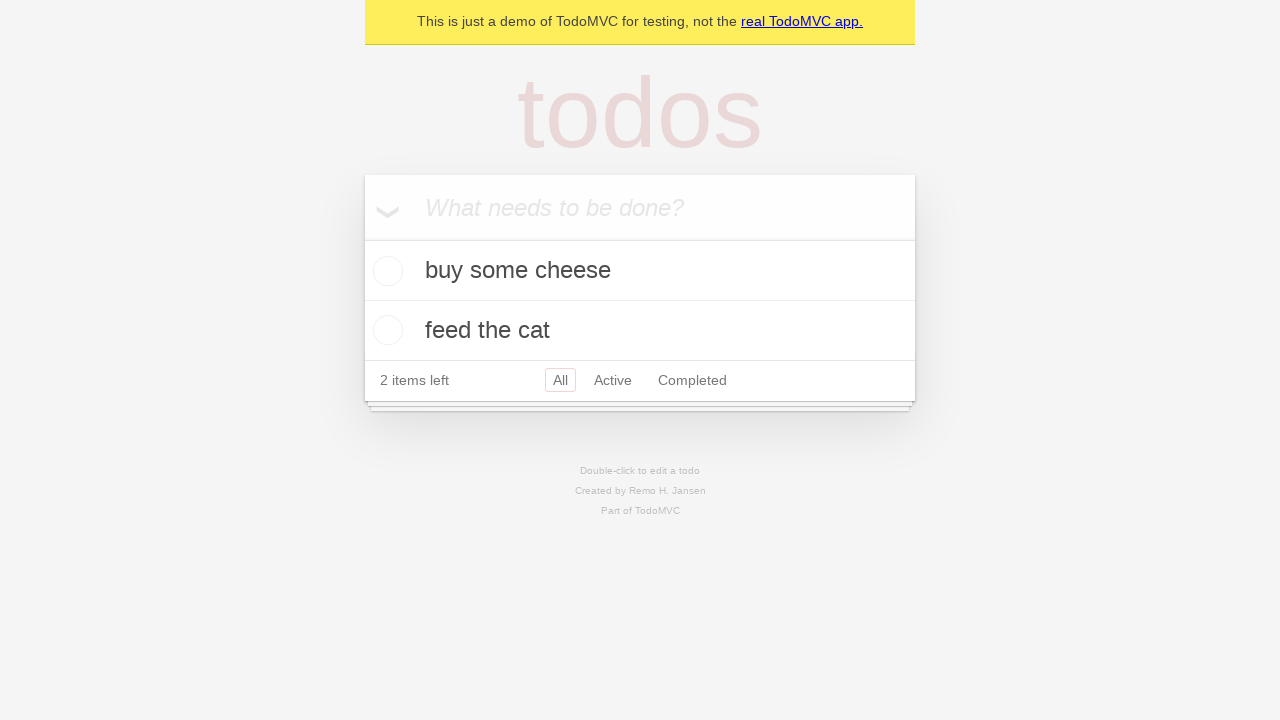

Filled todo input with 'book a doctors appointment' on internal:attr=[placeholder="What needs to be done?"i]
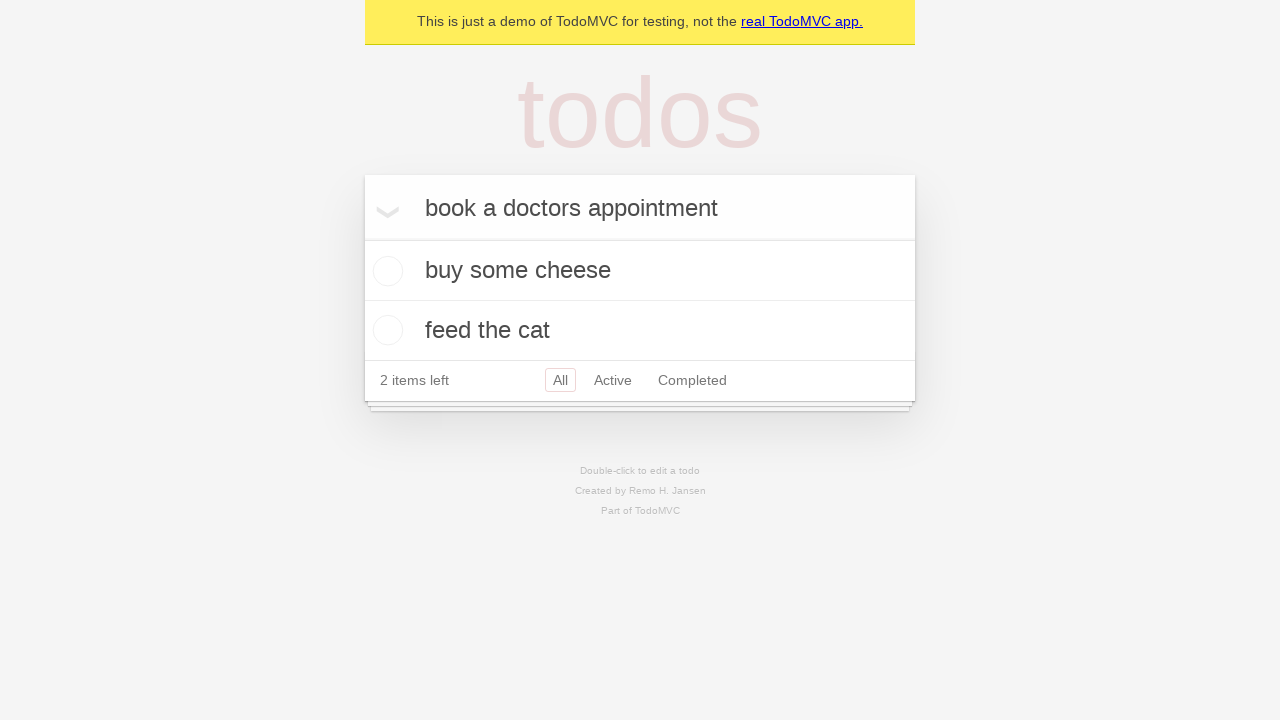

Pressed Enter to add todo 'book a doctors appointment' on internal:attr=[placeholder="What needs to be done?"i]
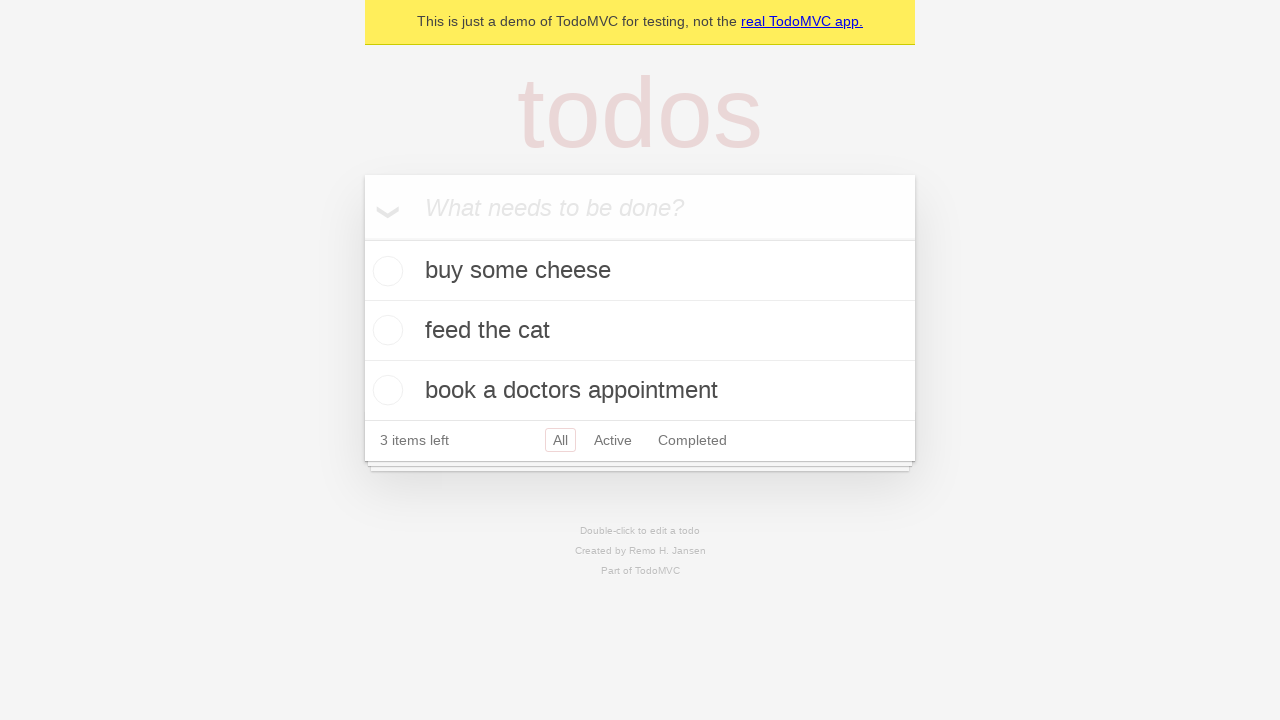

Checked the first todo item as completed at (385, 271) on .todo-list li .toggle >> nth=0
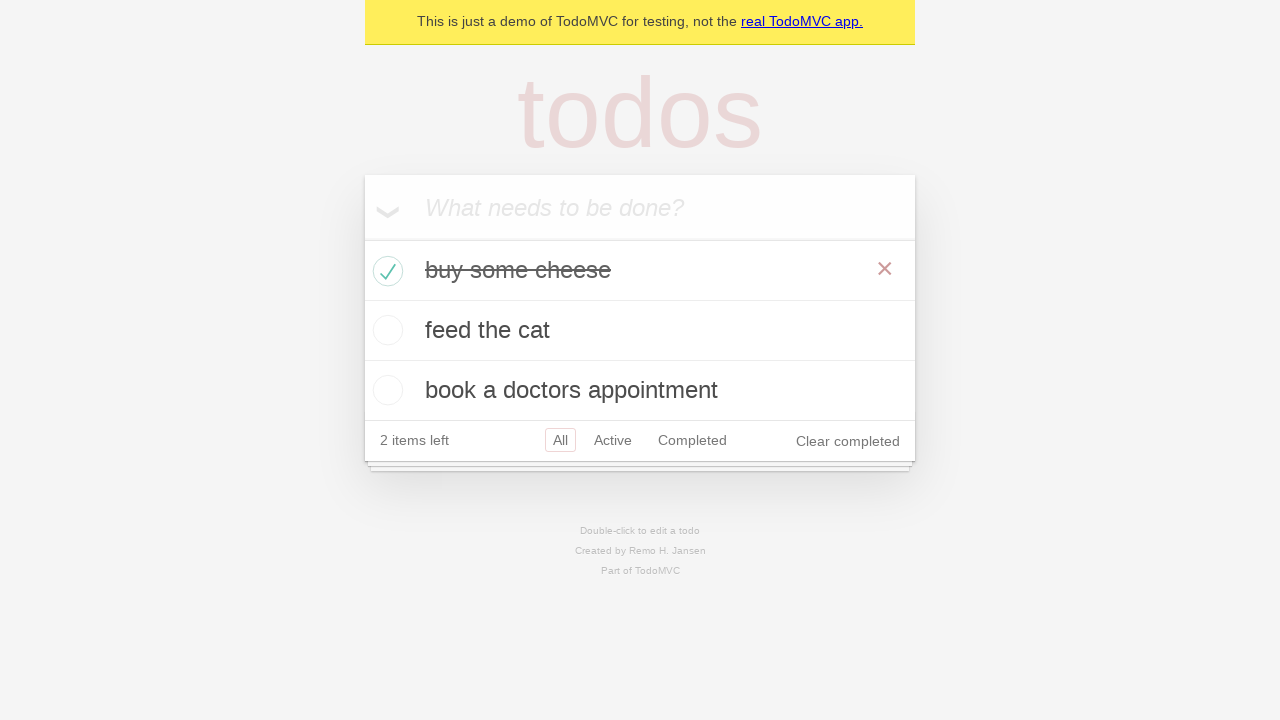

Clicked the 'Clear completed' button at (848, 441) on internal:role=button[name="Clear completed"i]
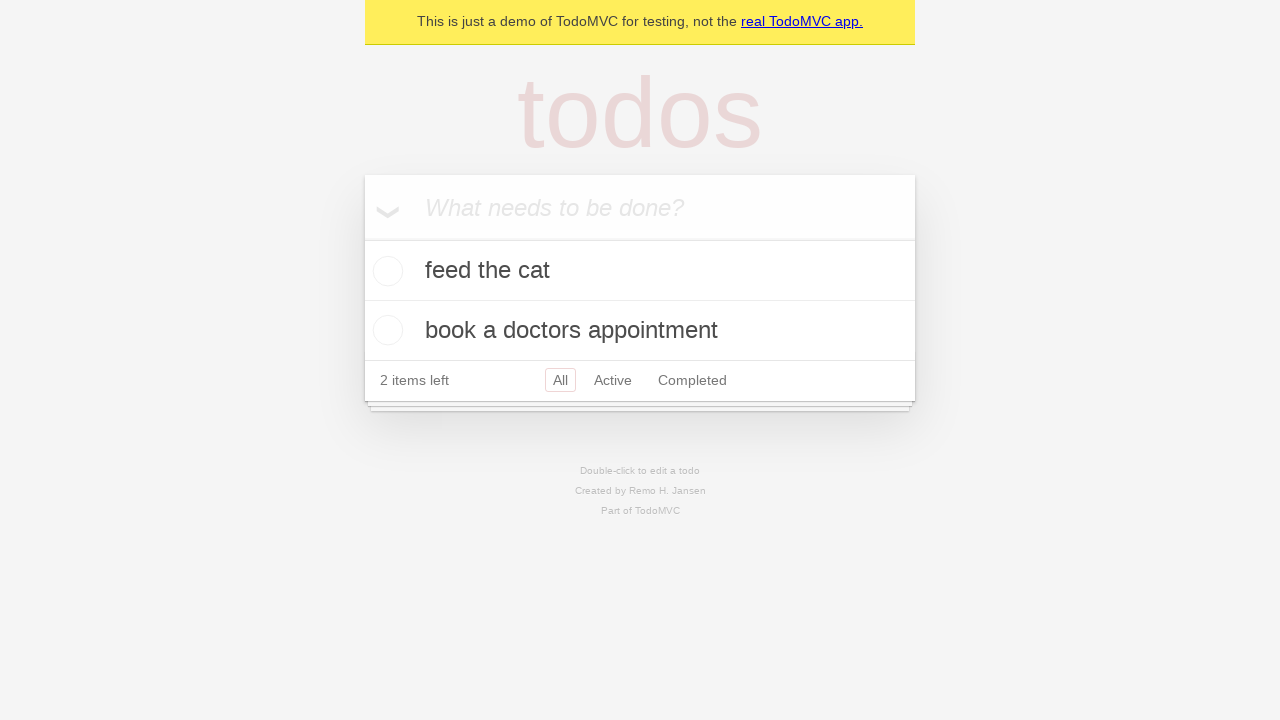

Verified that 'Clear completed' button is hidden when no completed items remain
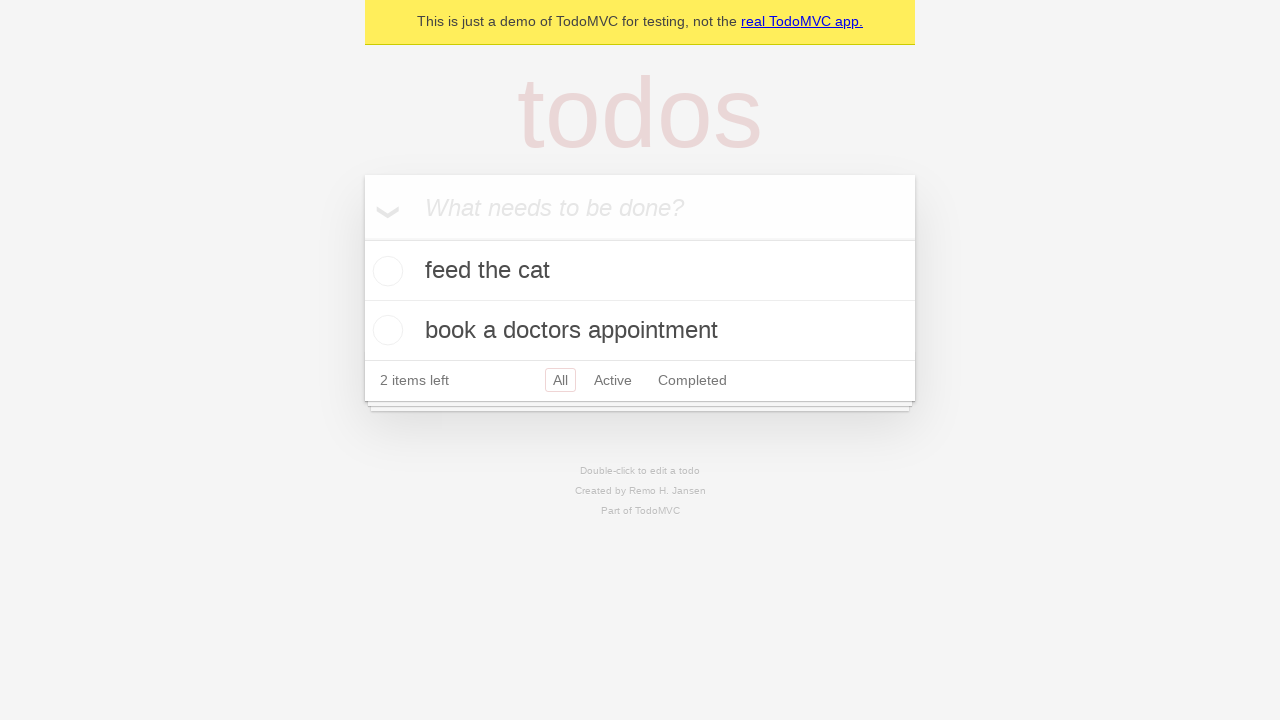

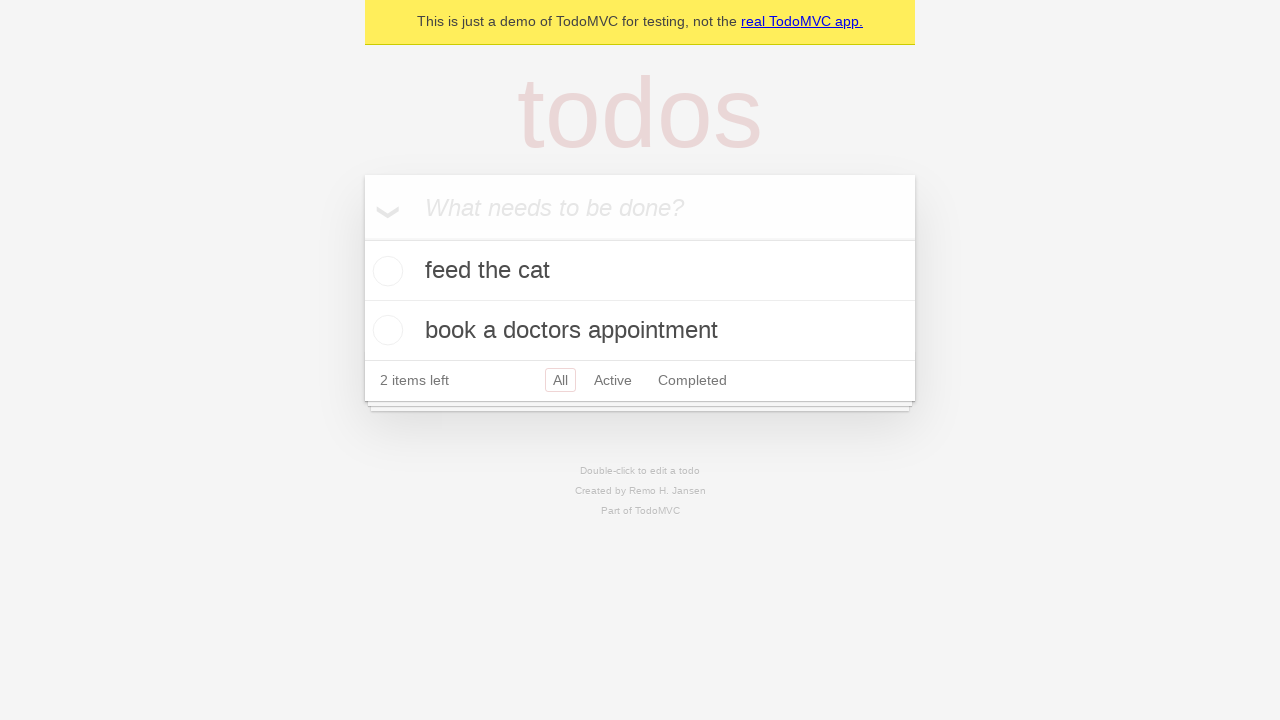